Tests Ctrl+click selection of multiple non-adjacent items in a jQuery selectable list

Starting URL: https://automationfc.github.io/jquery-selectable/

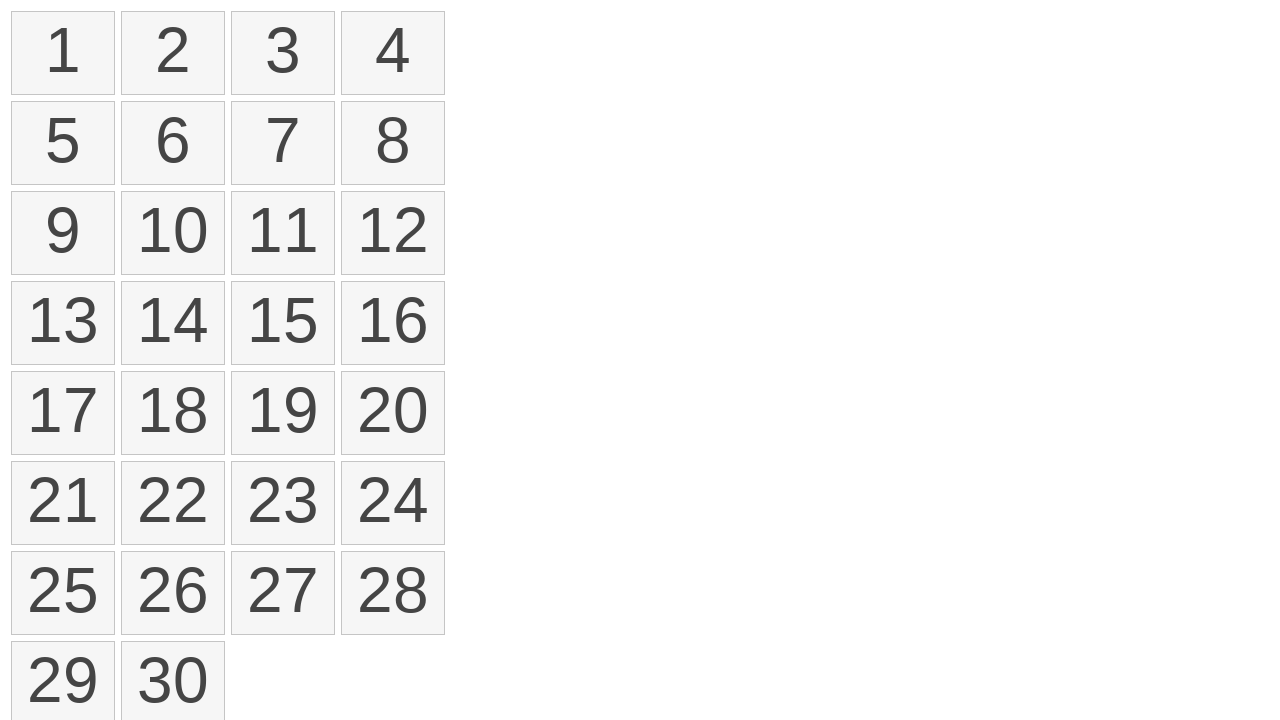

Located all selectable list items
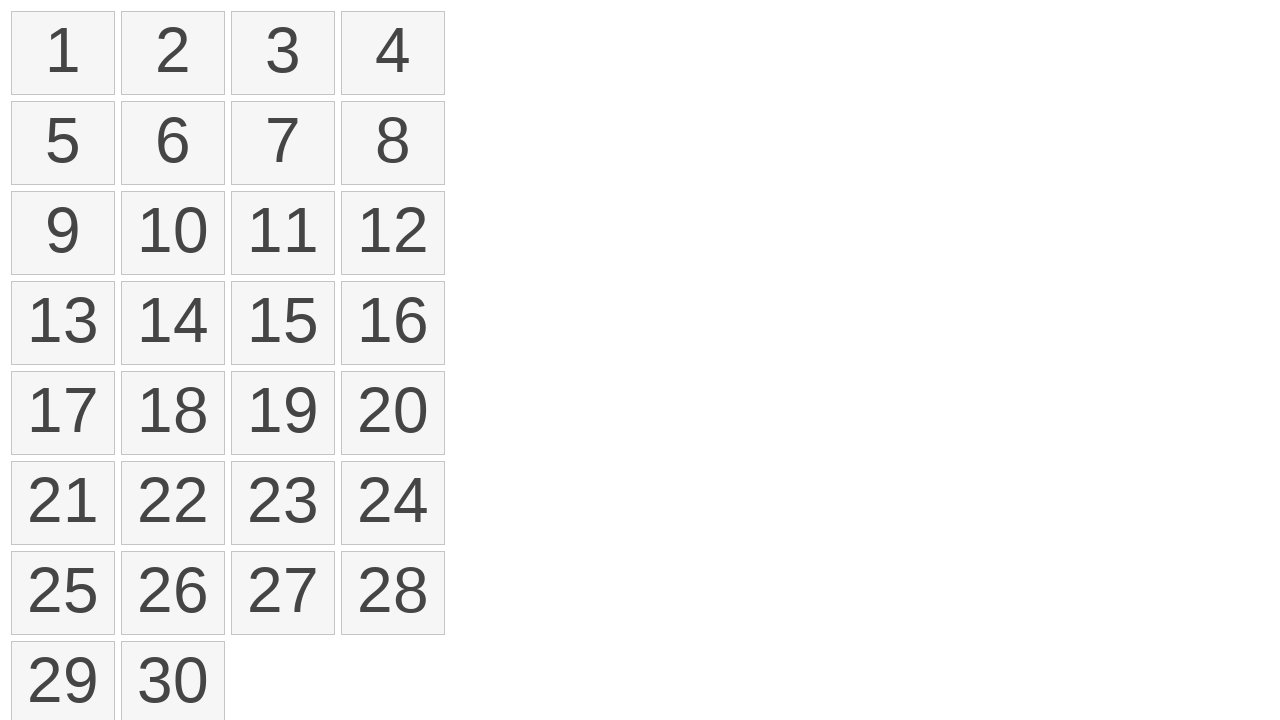

Clicked first item (index 0) at (63, 53) on ol#selectable li >> nth=0
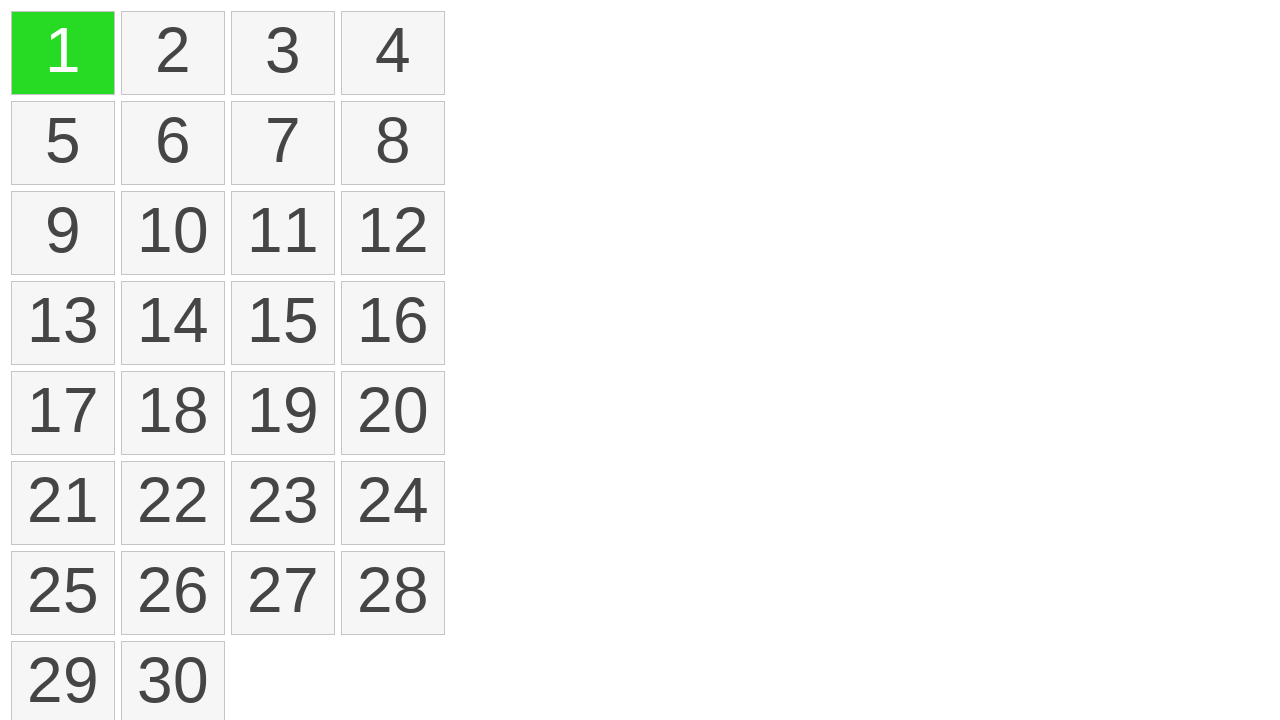

Ctrl+clicked item at index 2 for multiple selection at (283, 53) on ol#selectable li >> nth=2
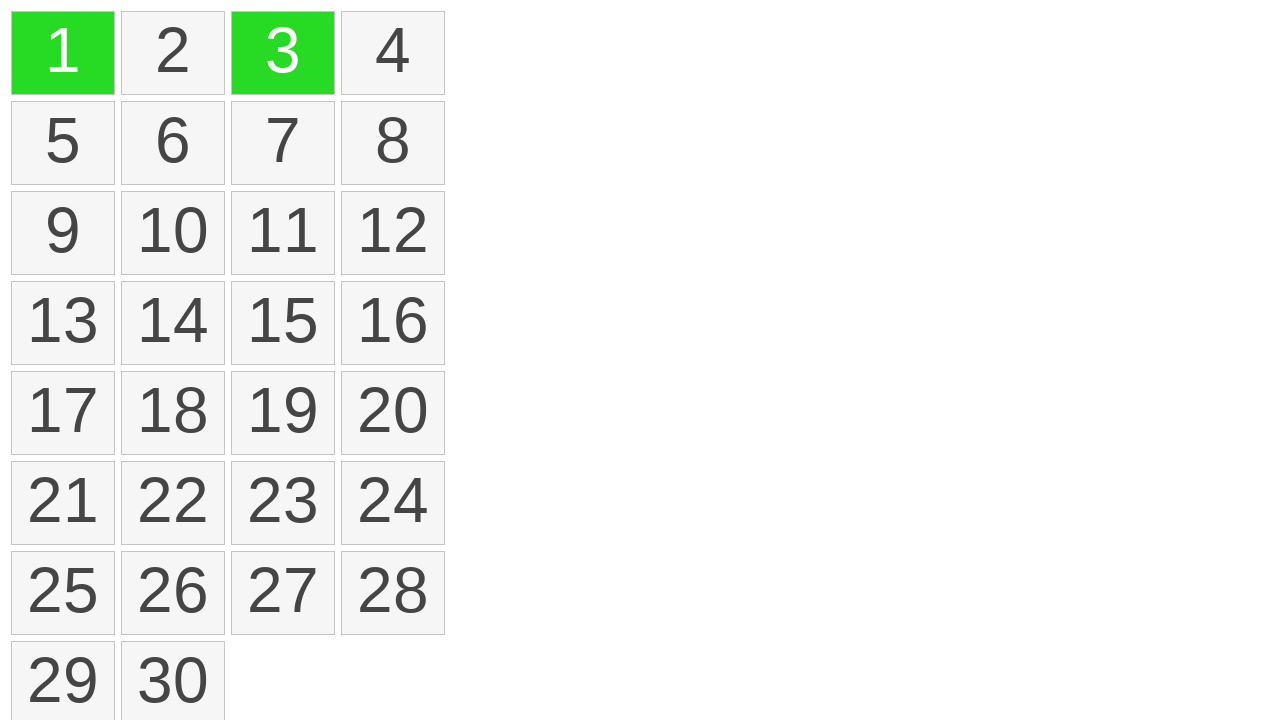

Ctrl+clicked item at index 4 for multiple selection at (63, 143) on ol#selectable li >> nth=4
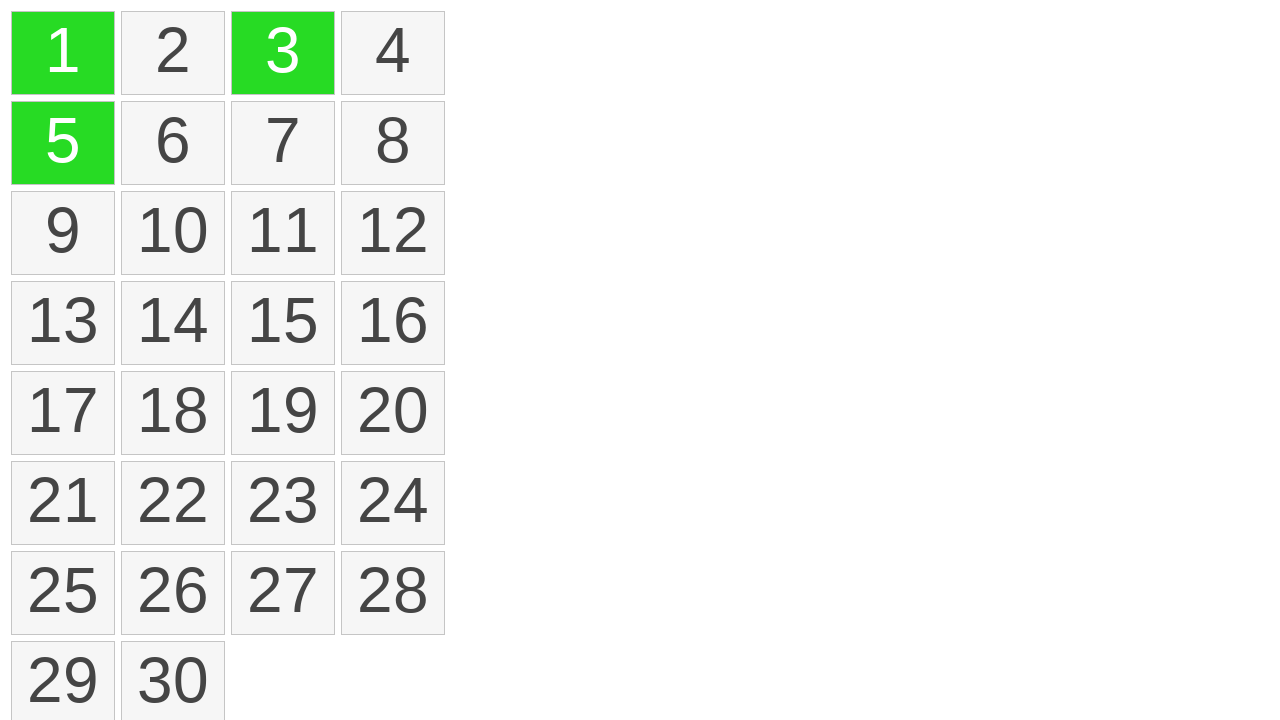

Ctrl+clicked item at index 6 for multiple selection at (283, 143) on ol#selectable li >> nth=6
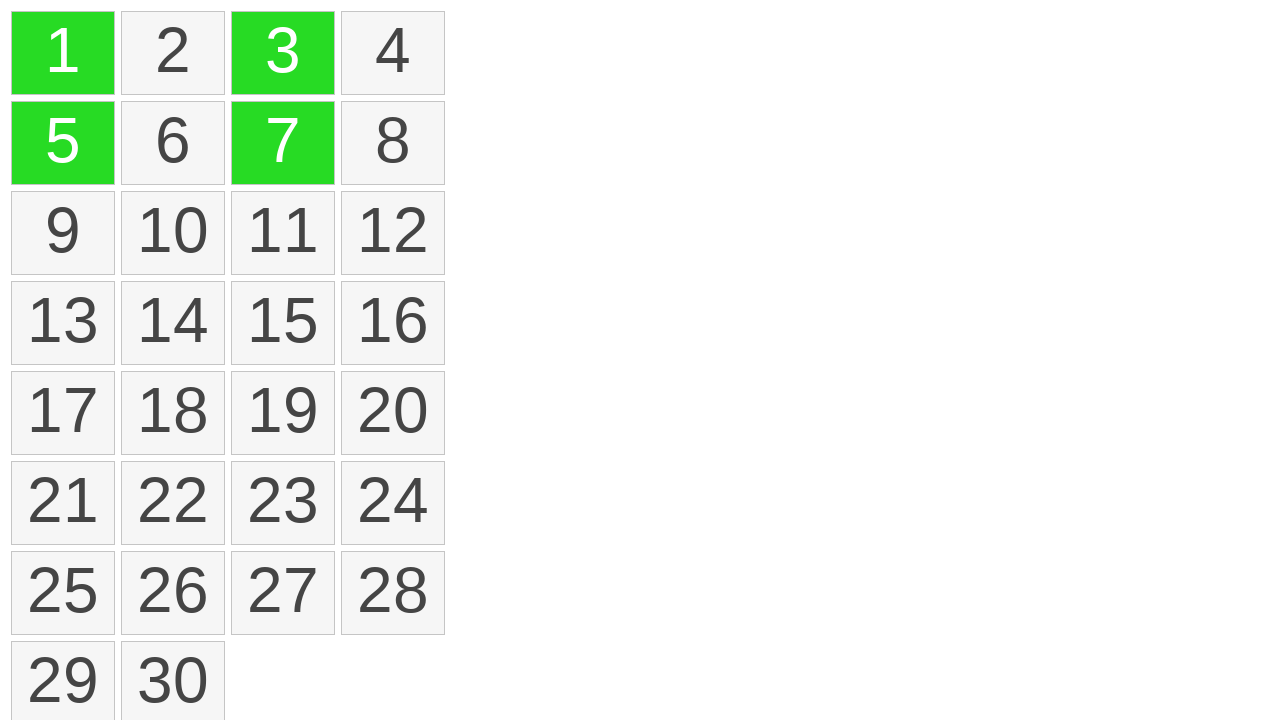

Verified that 4 items are selected (ui-selected class present)
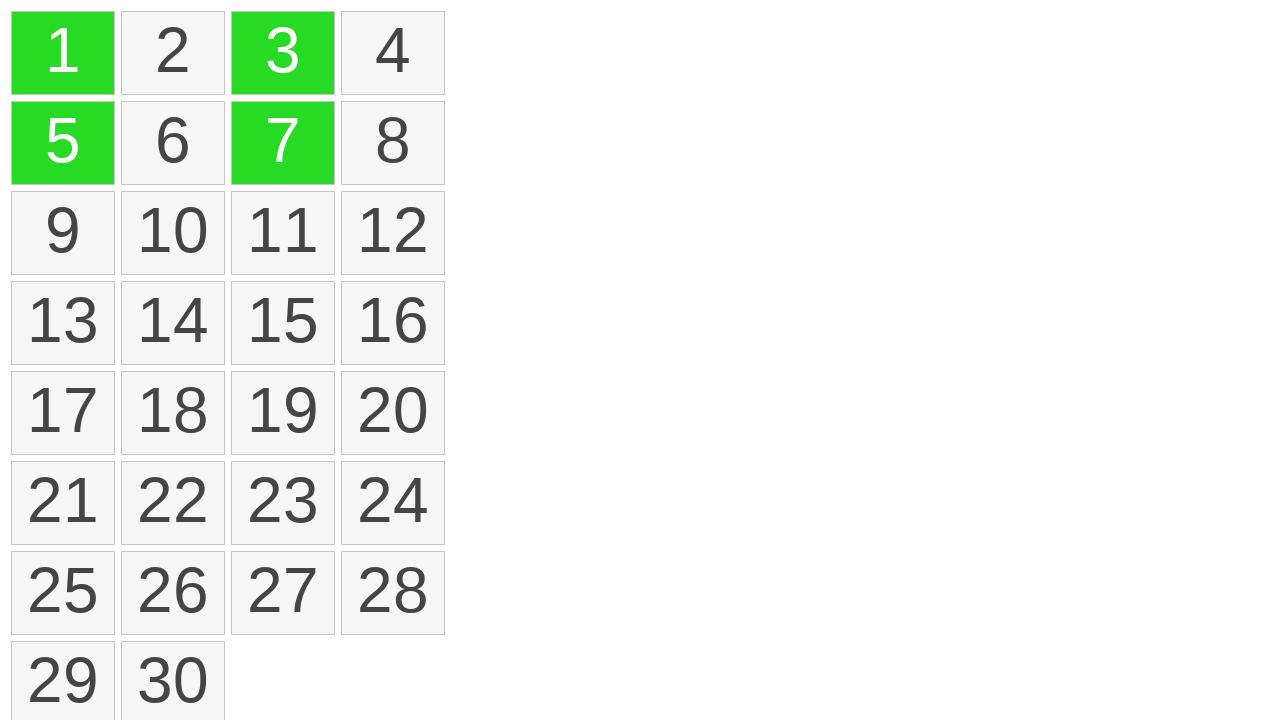

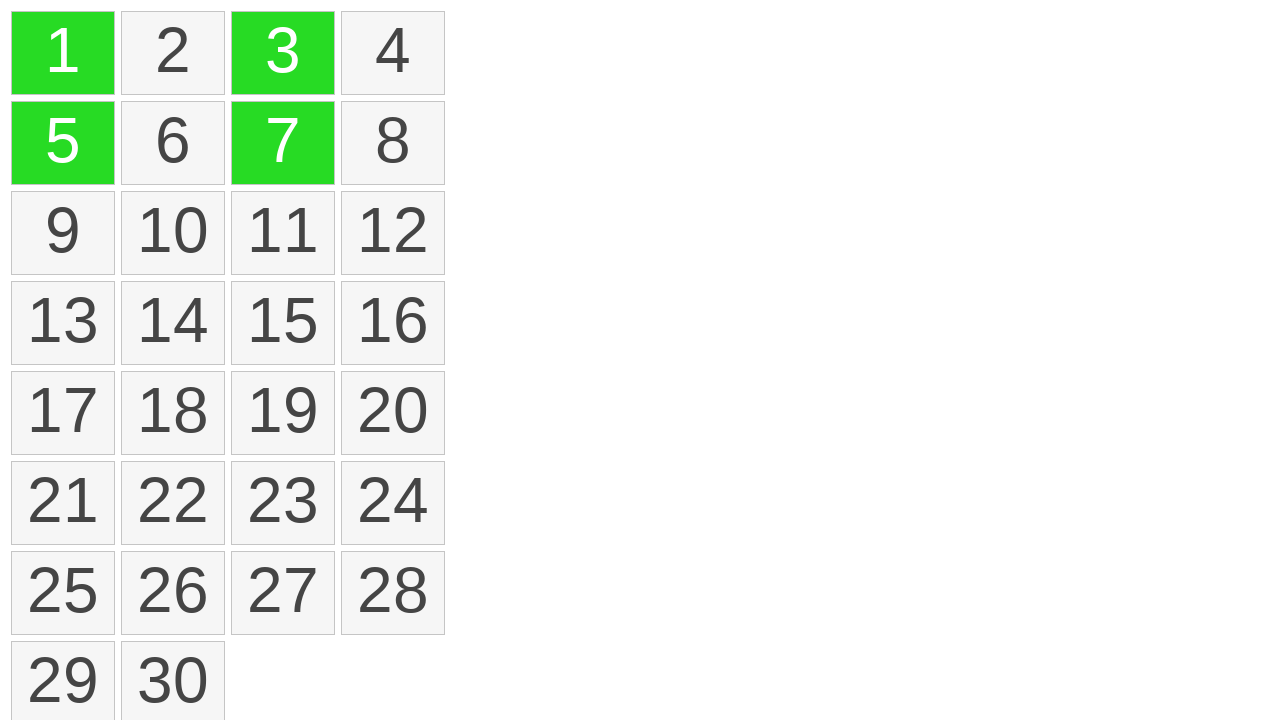